Tests multi-select dropdown functionality by selecting all options and then deselecting one option by visible text

Starting URL: http://omayo.blogspot.com/

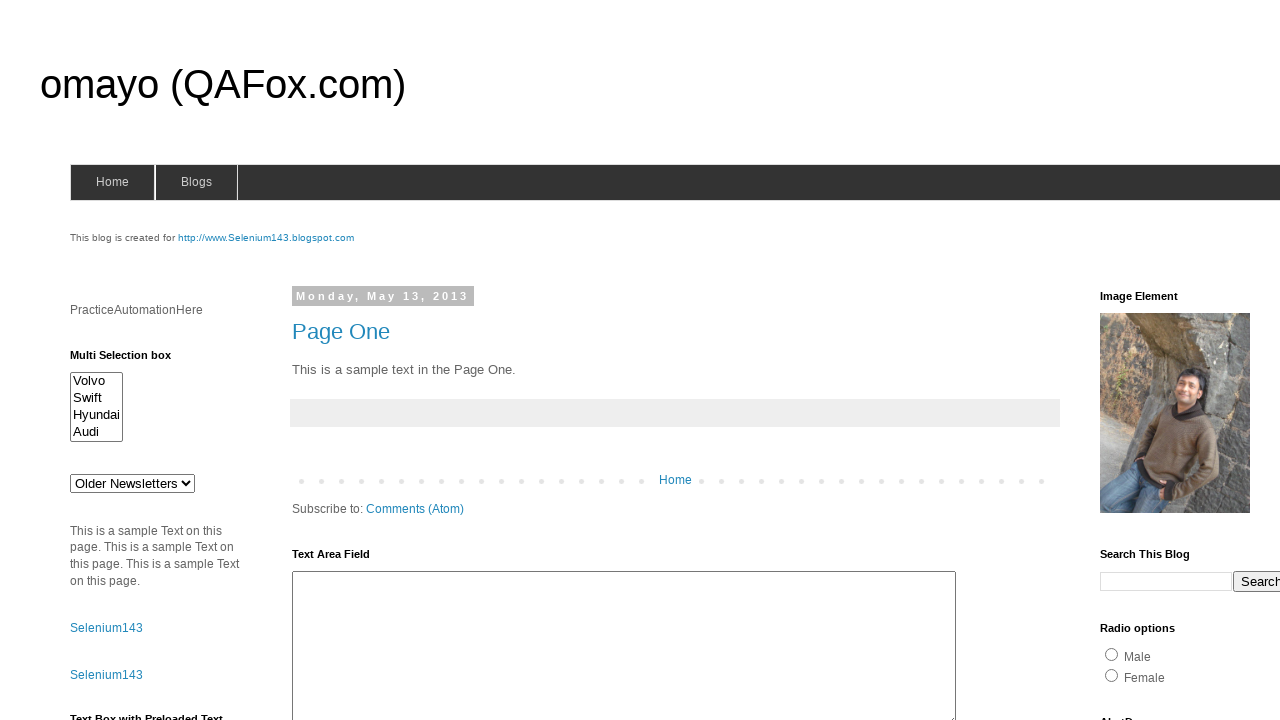

Waited for multi-select dropdown #multiselect1 to be visible
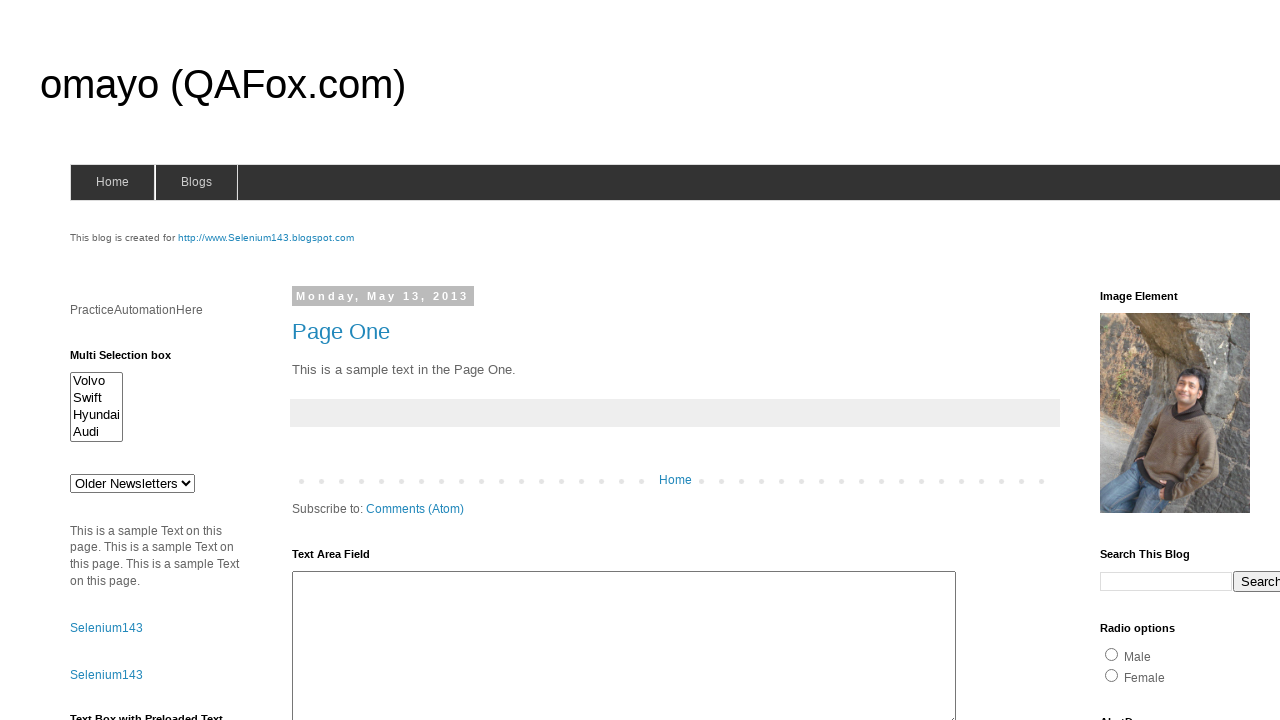

Located multi-select dropdown element
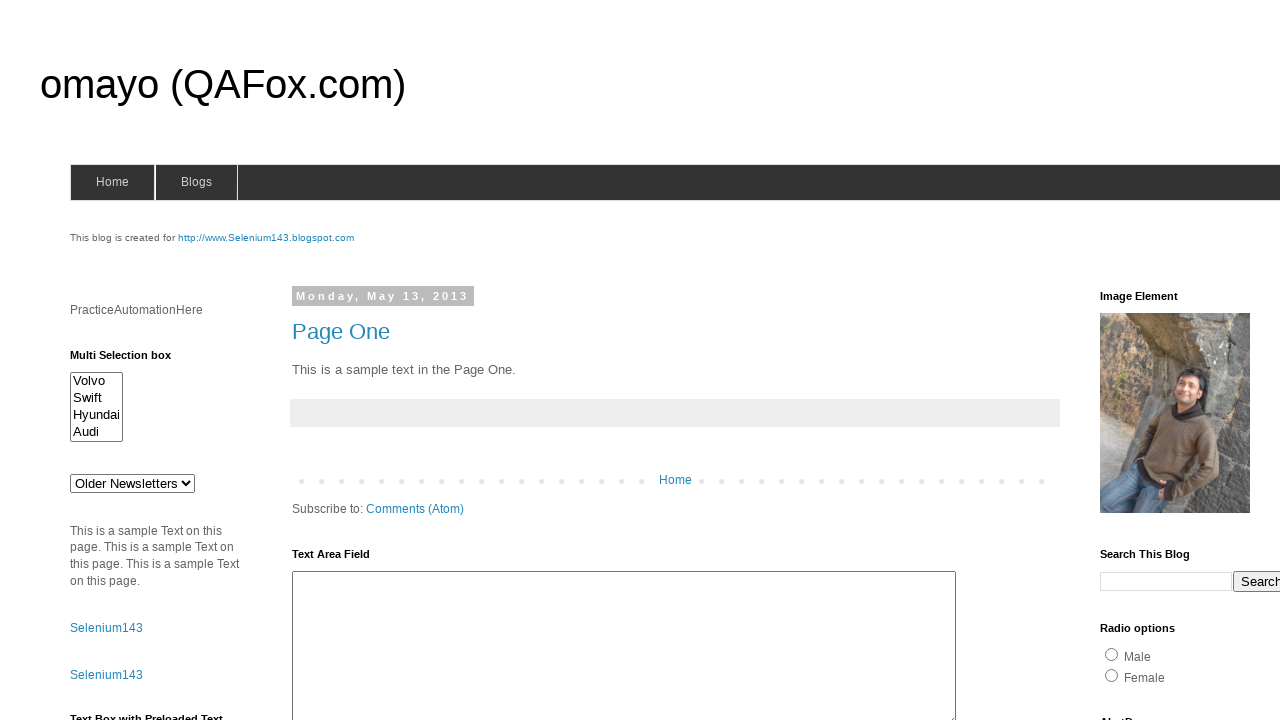

Retrieved all available options from multi-select dropdown
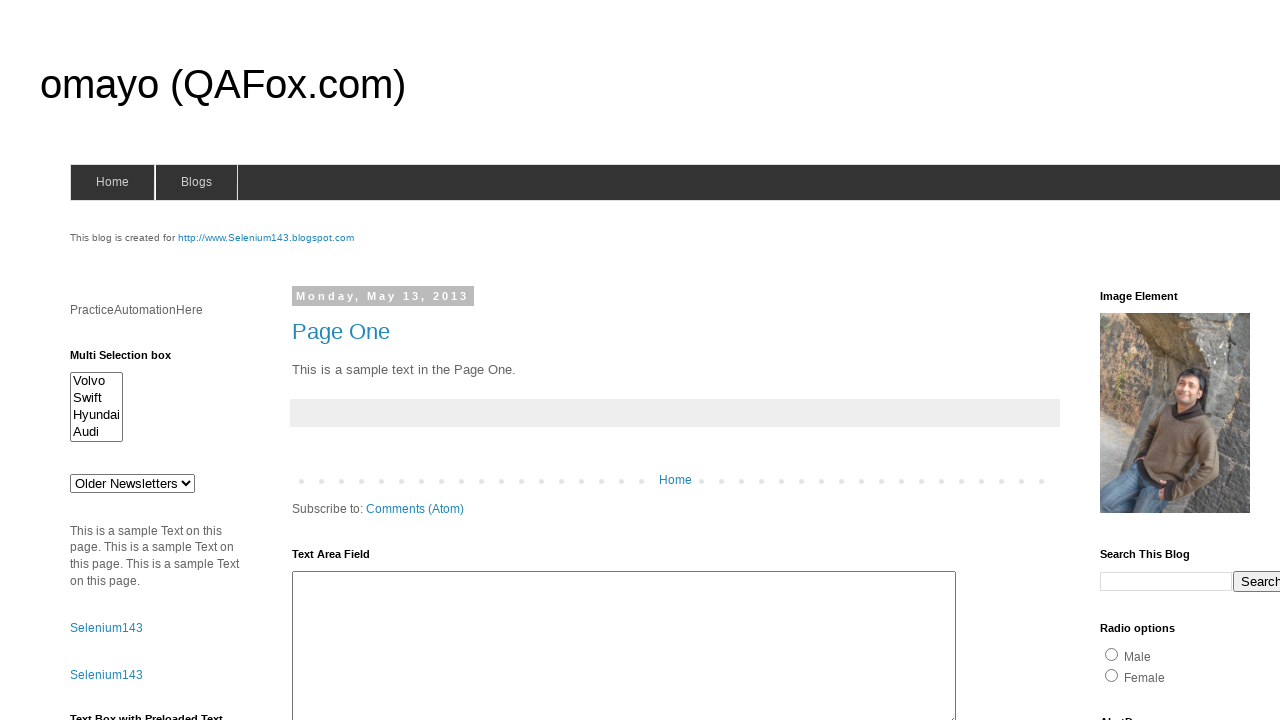

Selected option with value 'volvox' in multi-select dropdown on #multiselect1
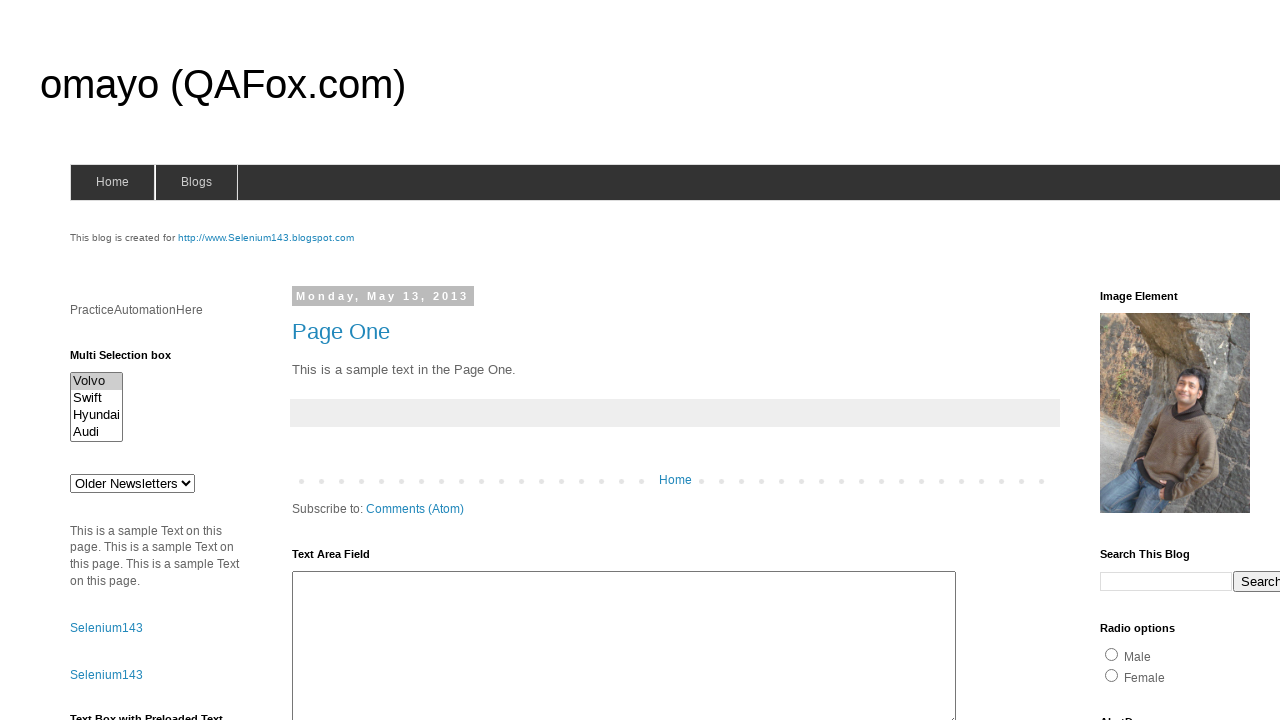

Selected option with value 'swiftx' in multi-select dropdown on #multiselect1
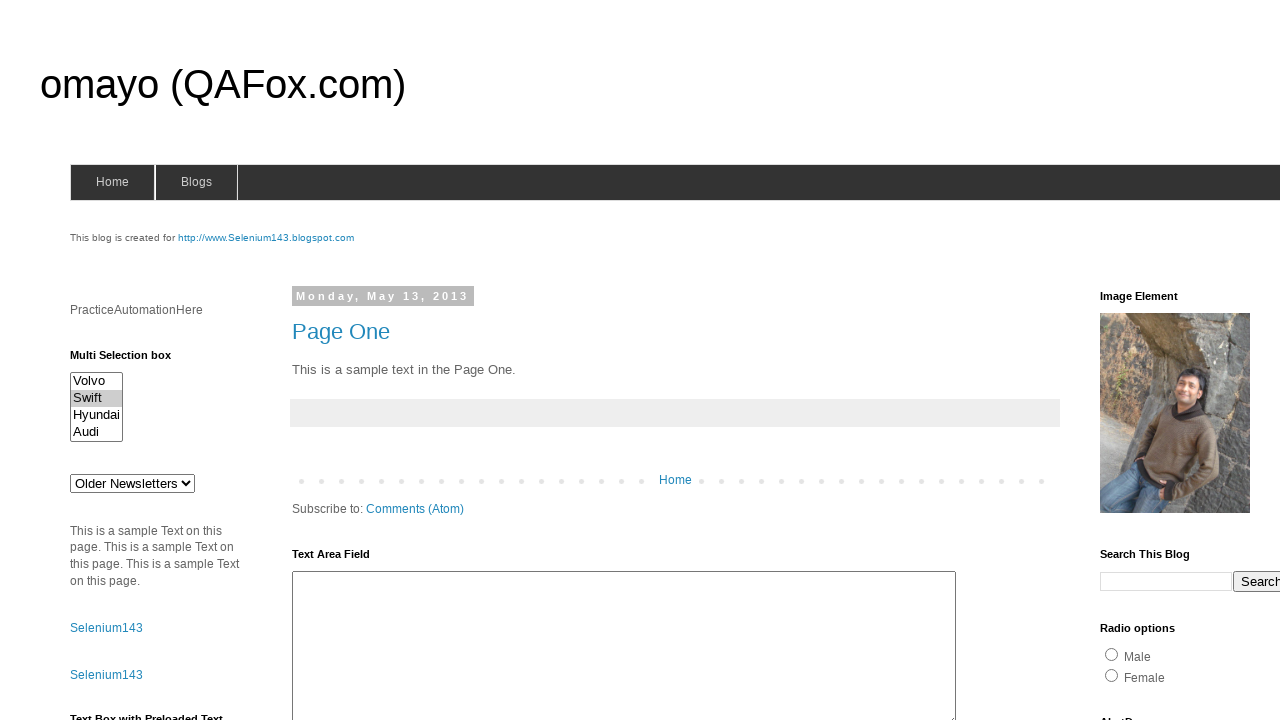

Selected option with value 'Hyundaix' in multi-select dropdown on #multiselect1
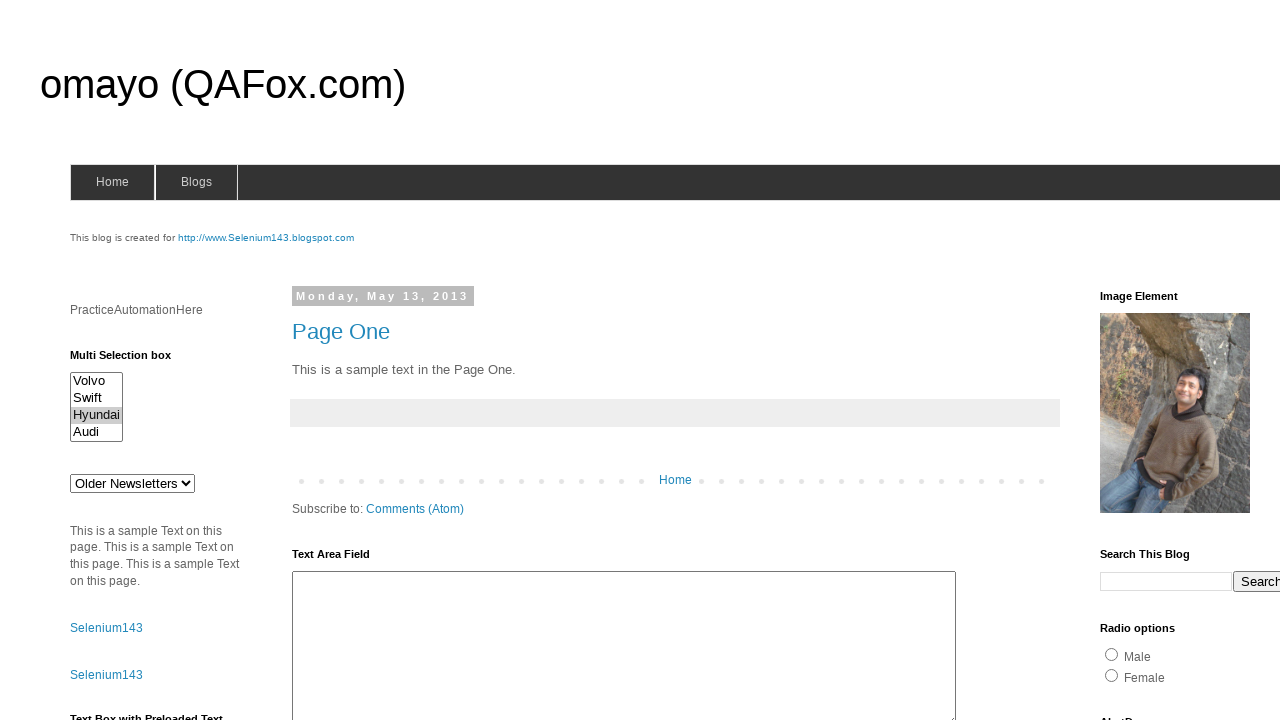

Selected option with value 'audix' in multi-select dropdown on #multiselect1
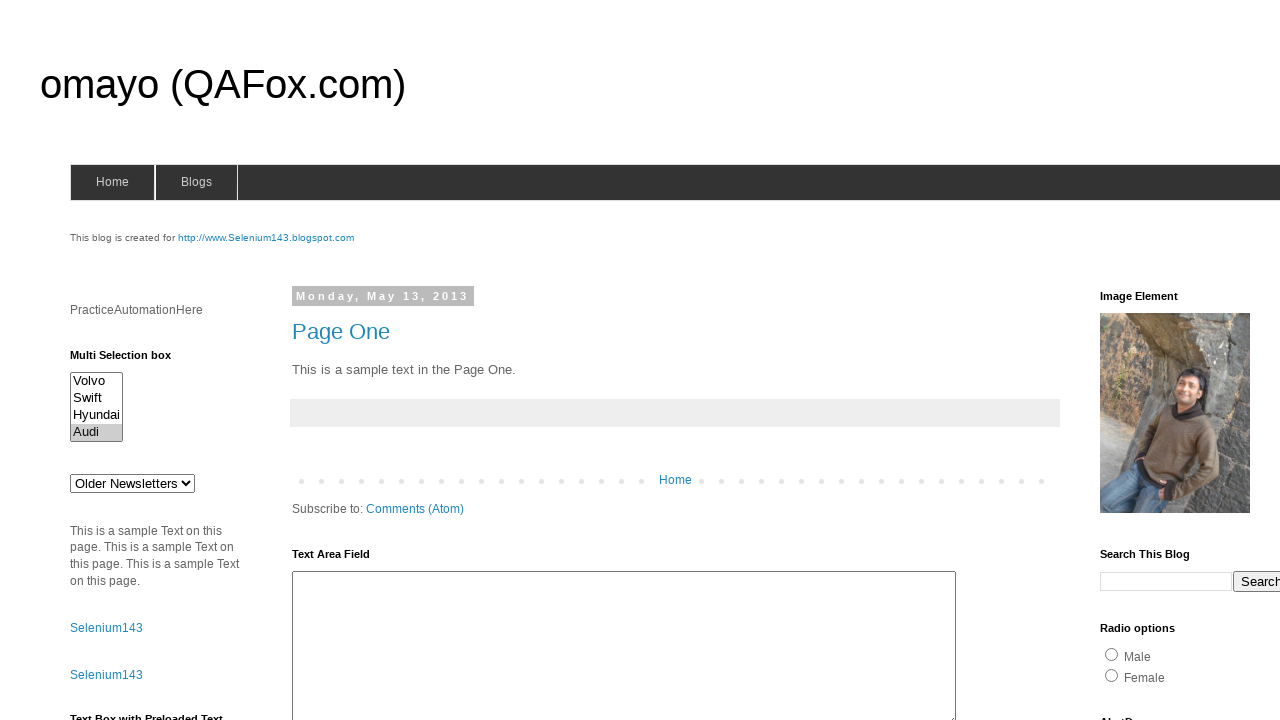

Retrieved all options again to identify which to keep
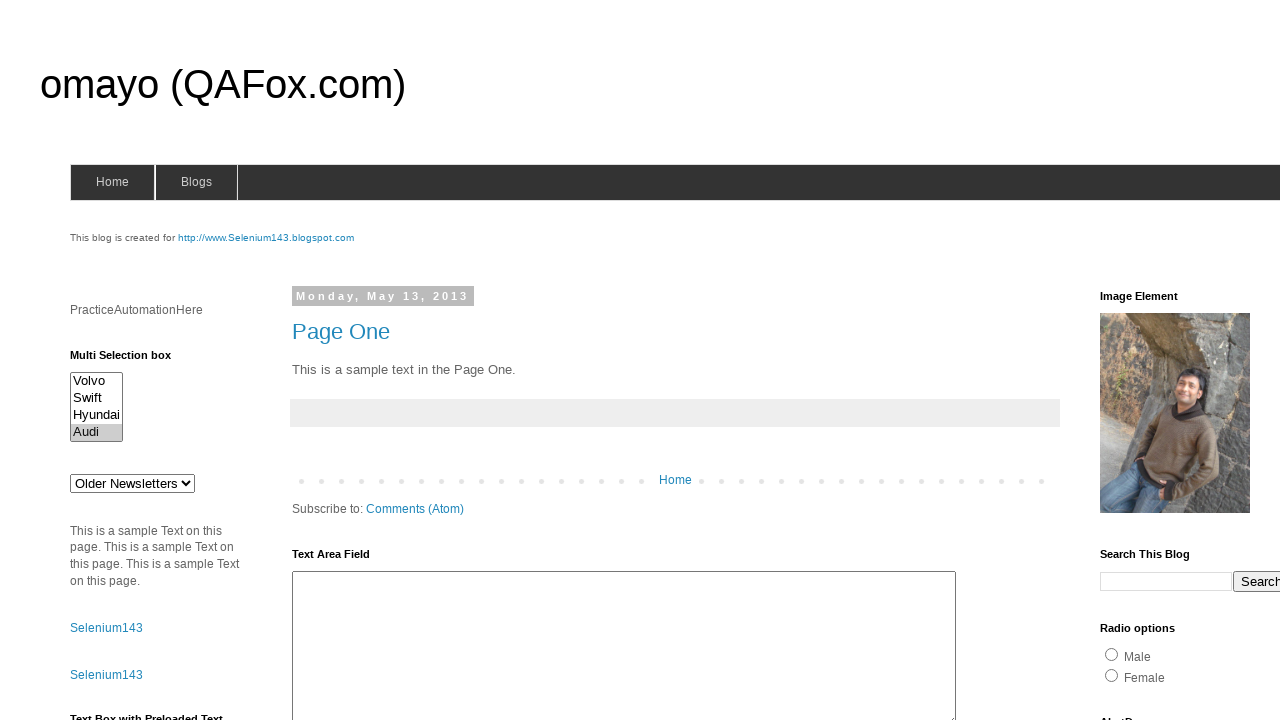

Built list of option values to keep, excluding 'Swift'
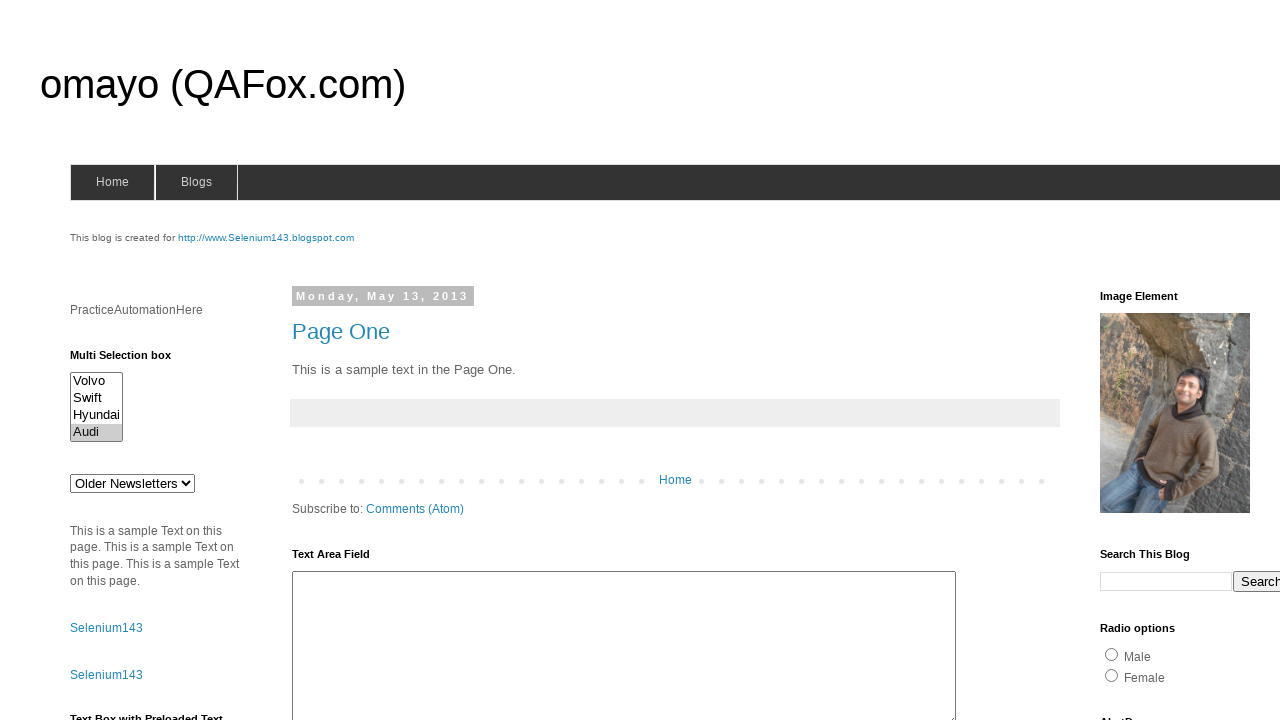

Deselected 'Swift' option by re-selecting all other options in multi-select dropdown on #multiselect1
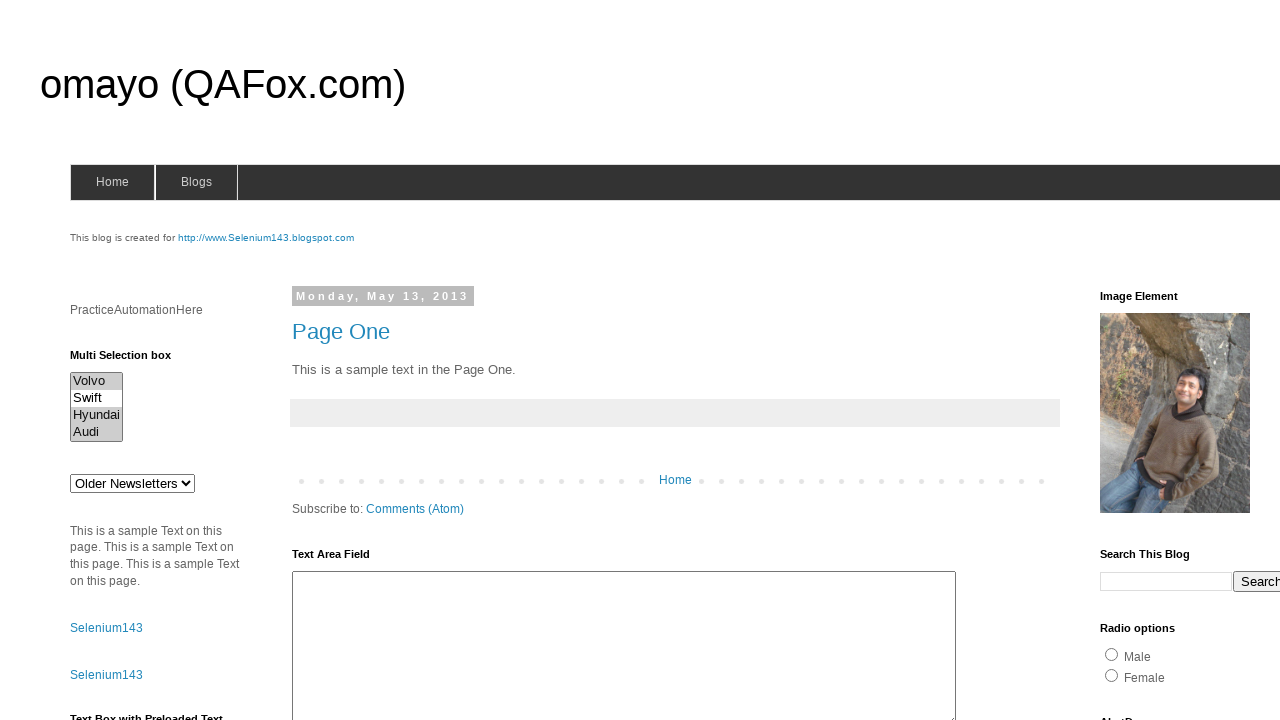

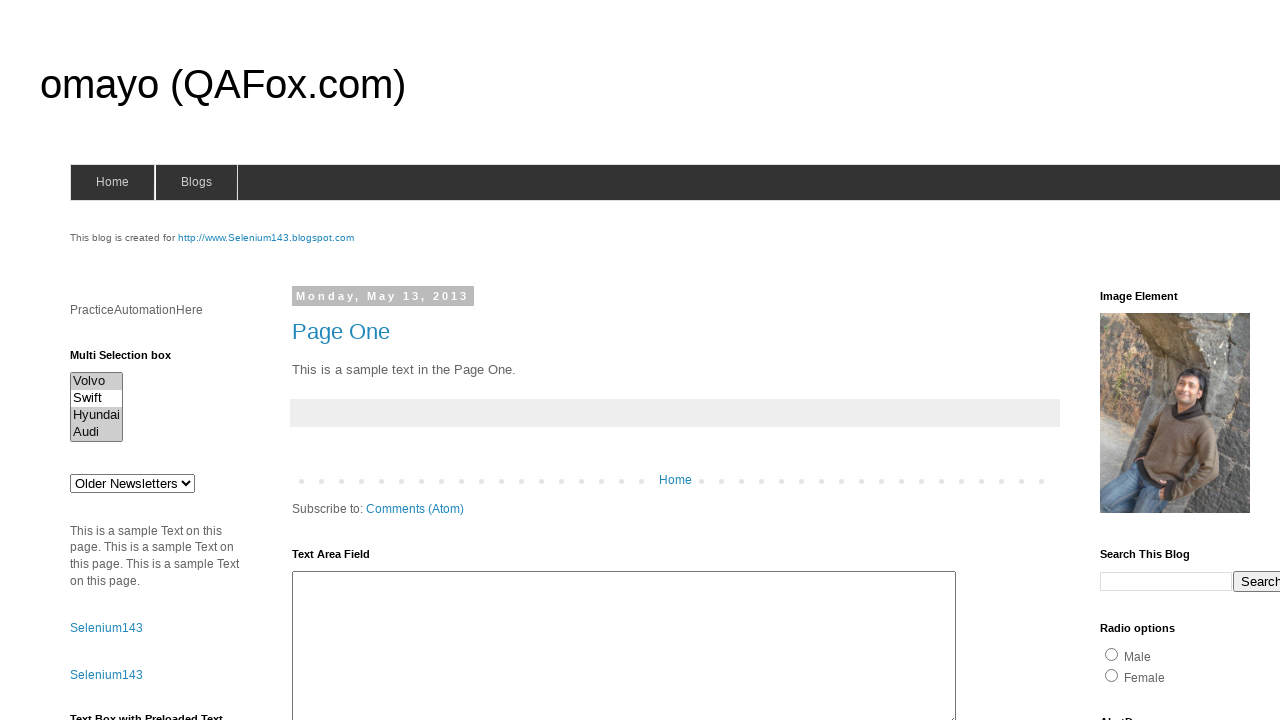